Tests deselecting options from a multi-select dropdown including deselect all and specific deselection

Starting URL: https://www.w3schools.com/tags/tryit.asp?filename=tryhtml_select_multiple

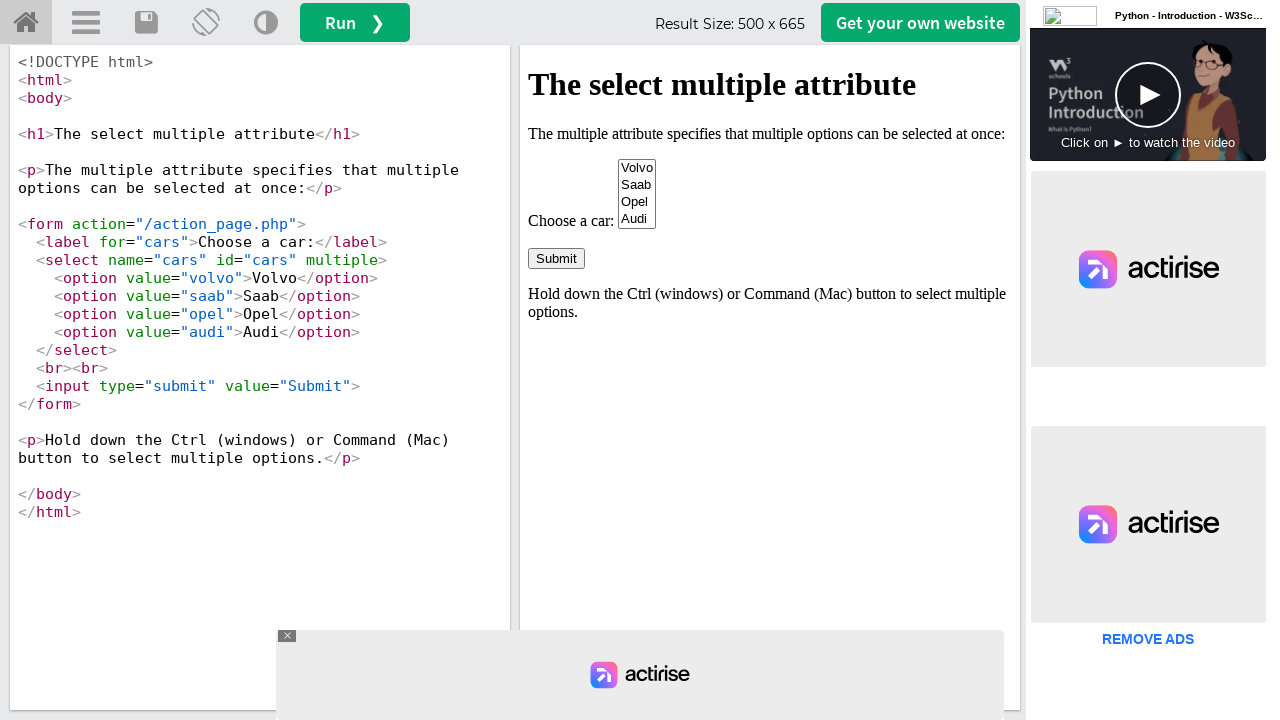

Waited for select element to be available in iframe
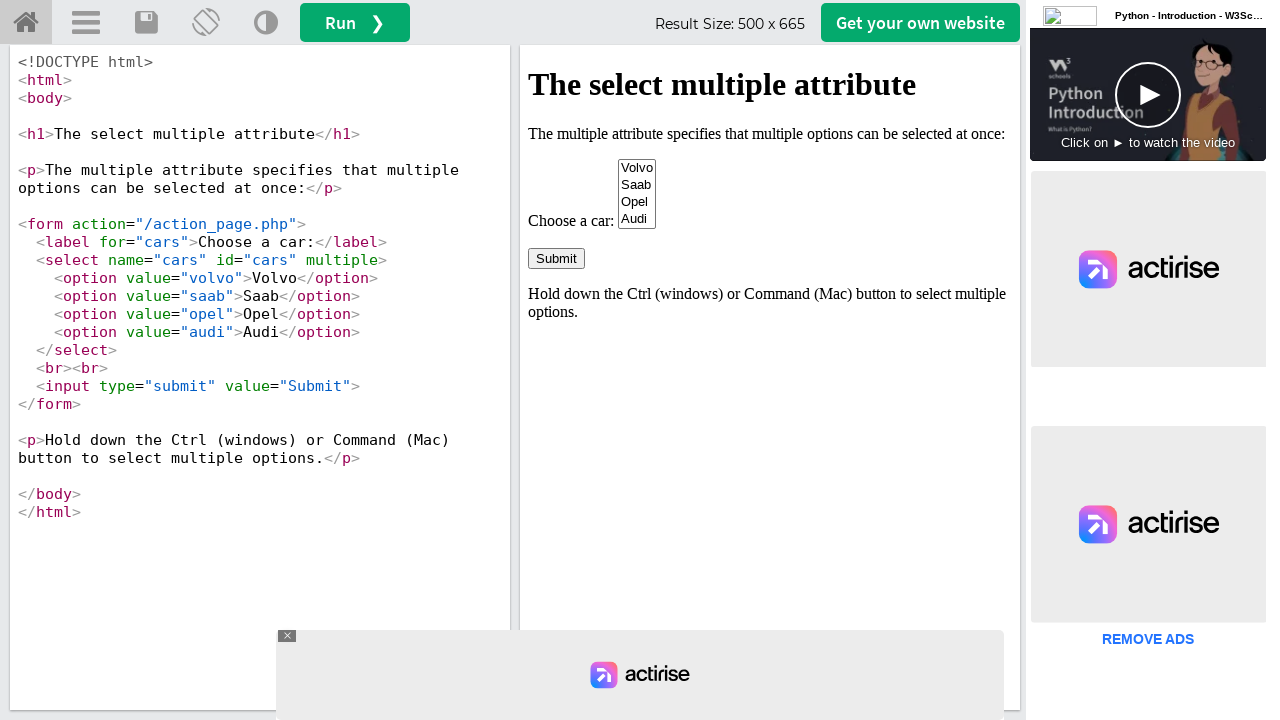

Retrieved iframe reference
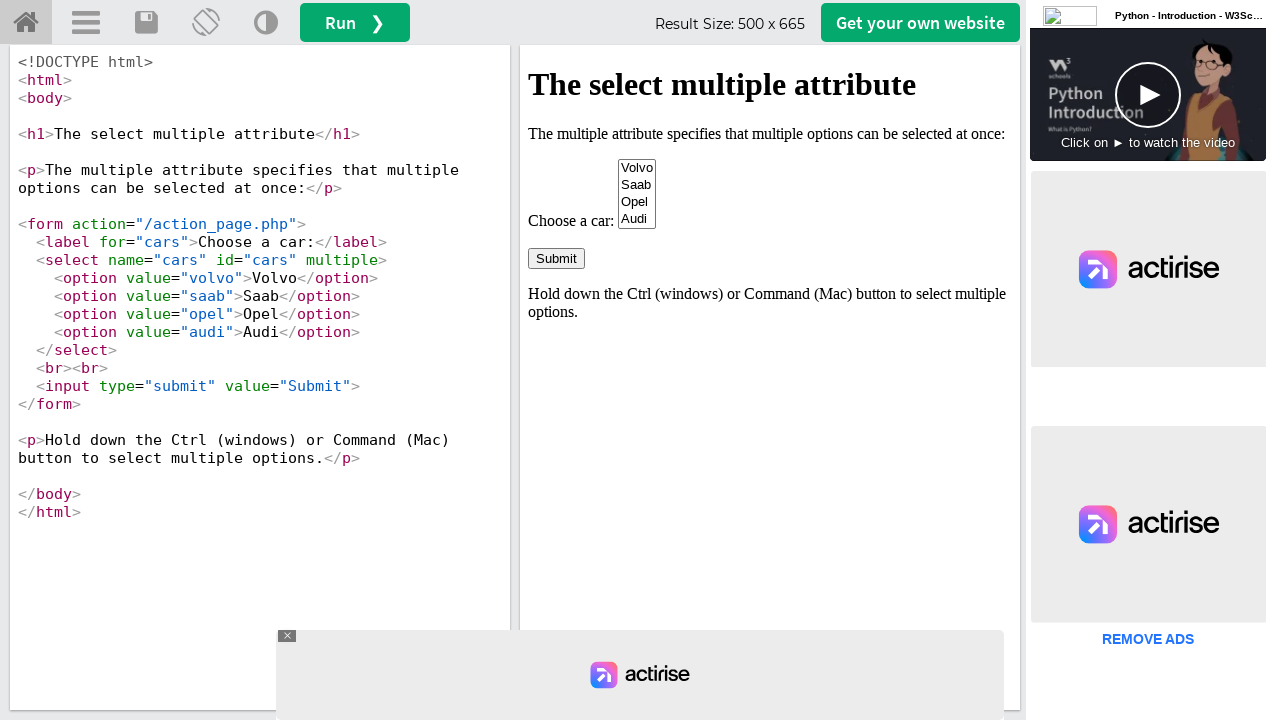

Checked if select supports multiple selections: True
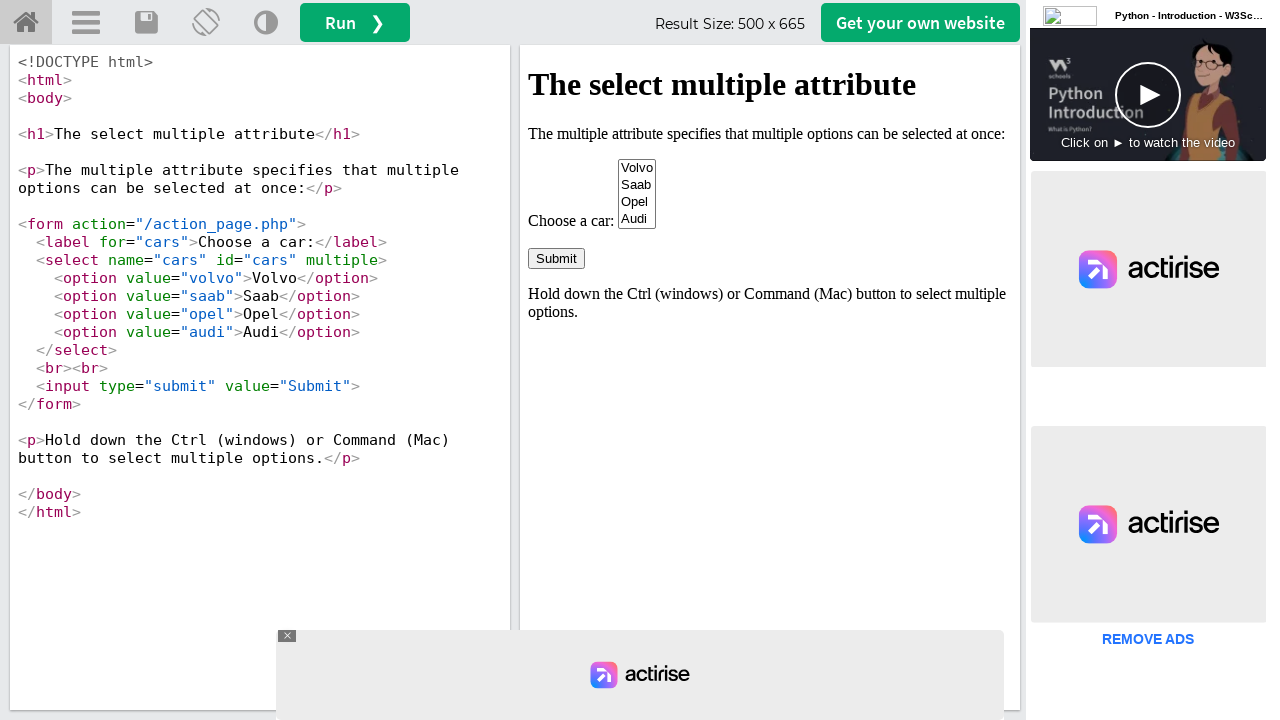

Selected Volvo and Audi options
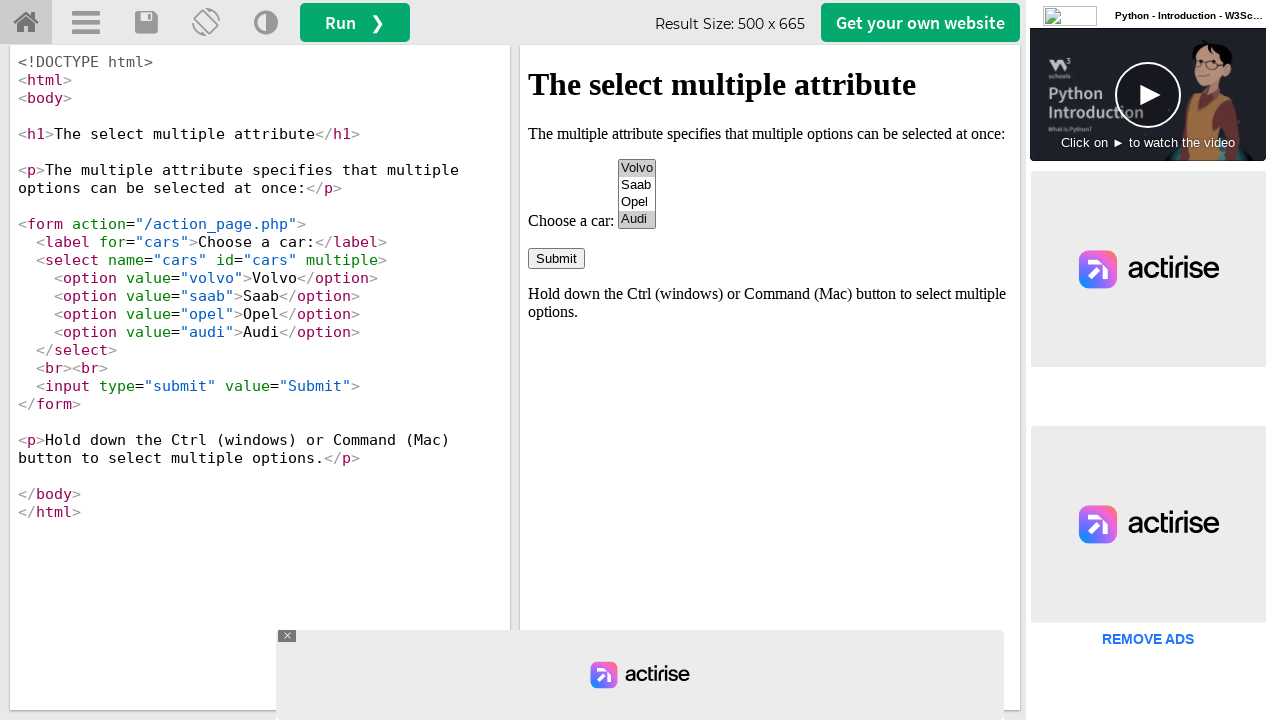

Waited 3 seconds for selections to register
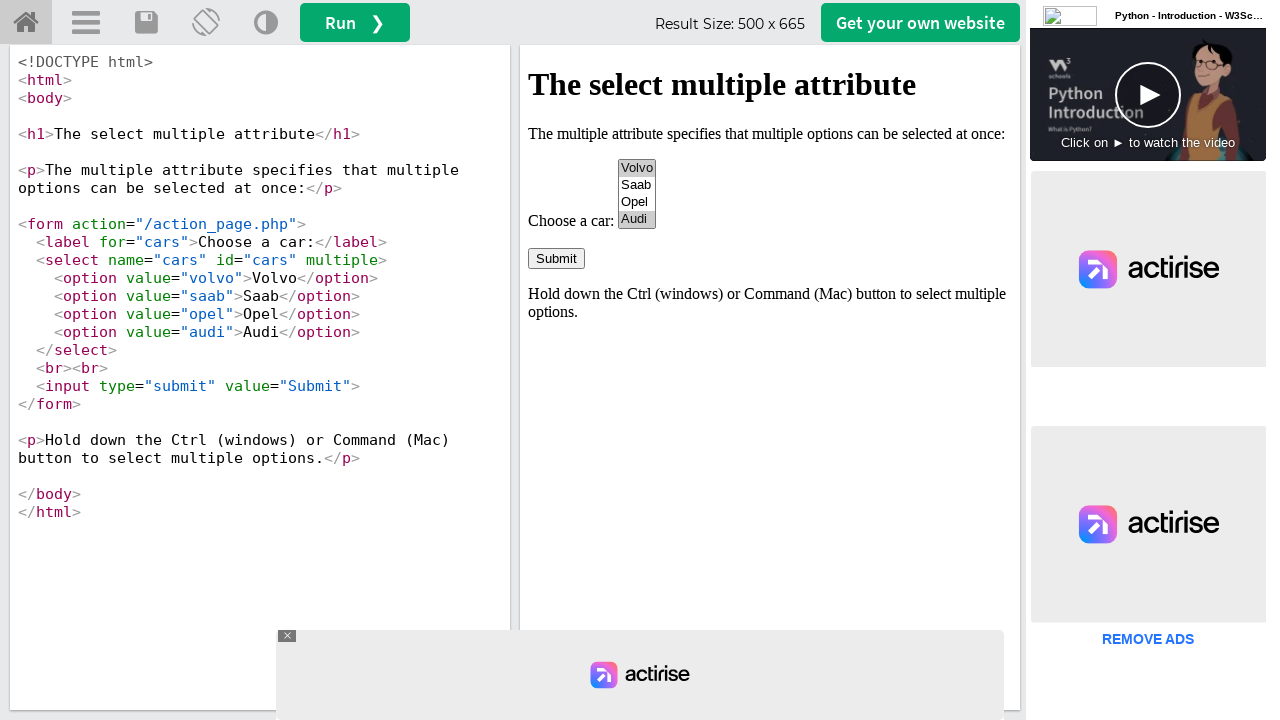

Deselected all options
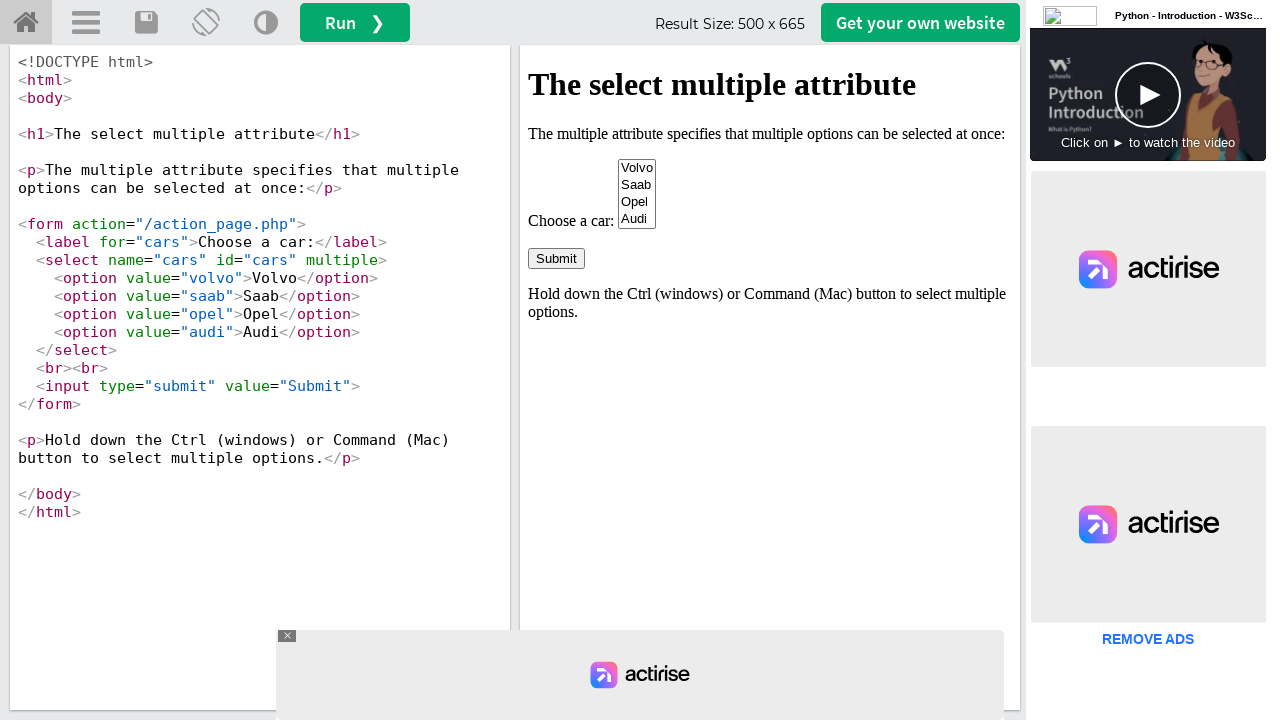

Waited 3 seconds for deselection to register
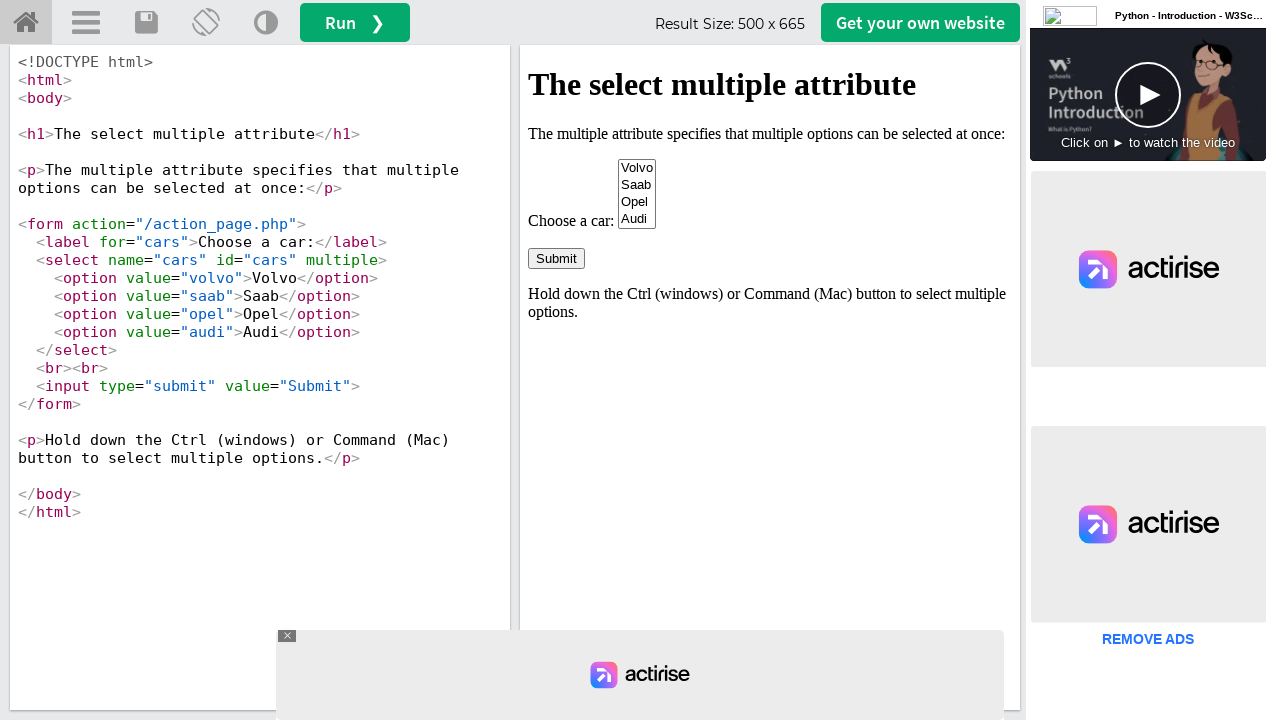

Selected Volvo and Audi options again
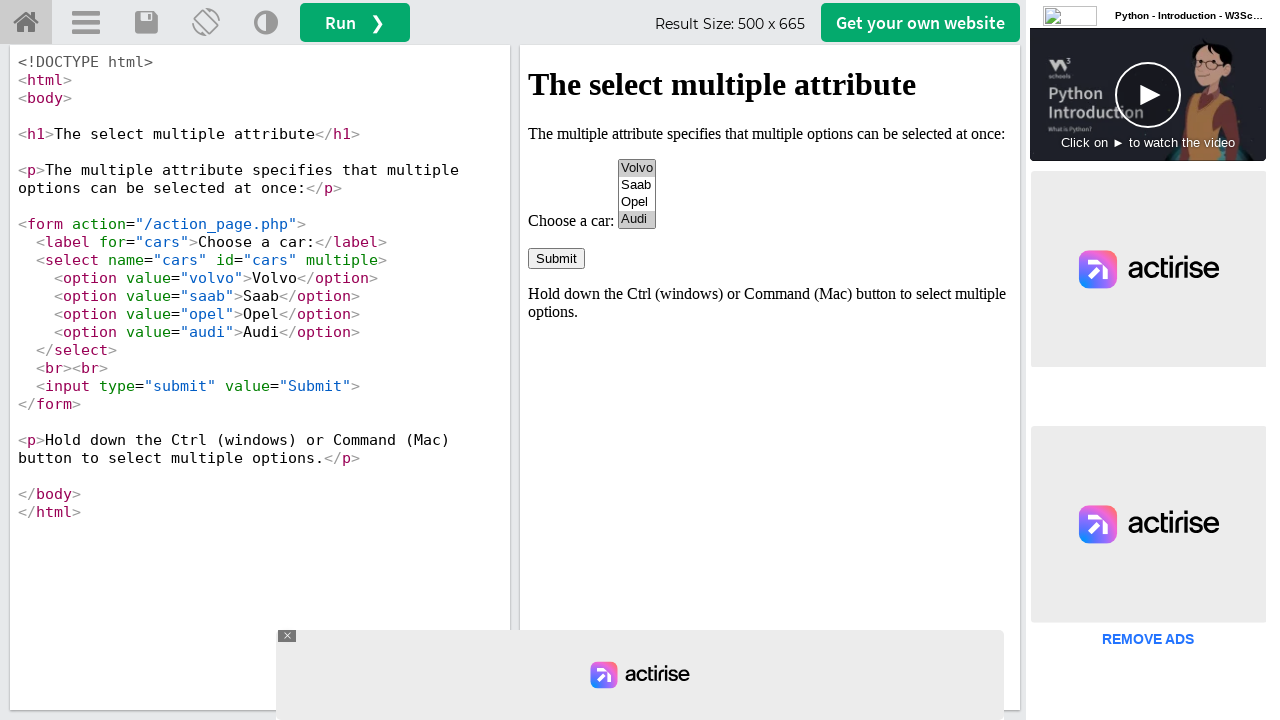

Waited 3 seconds for selections to register
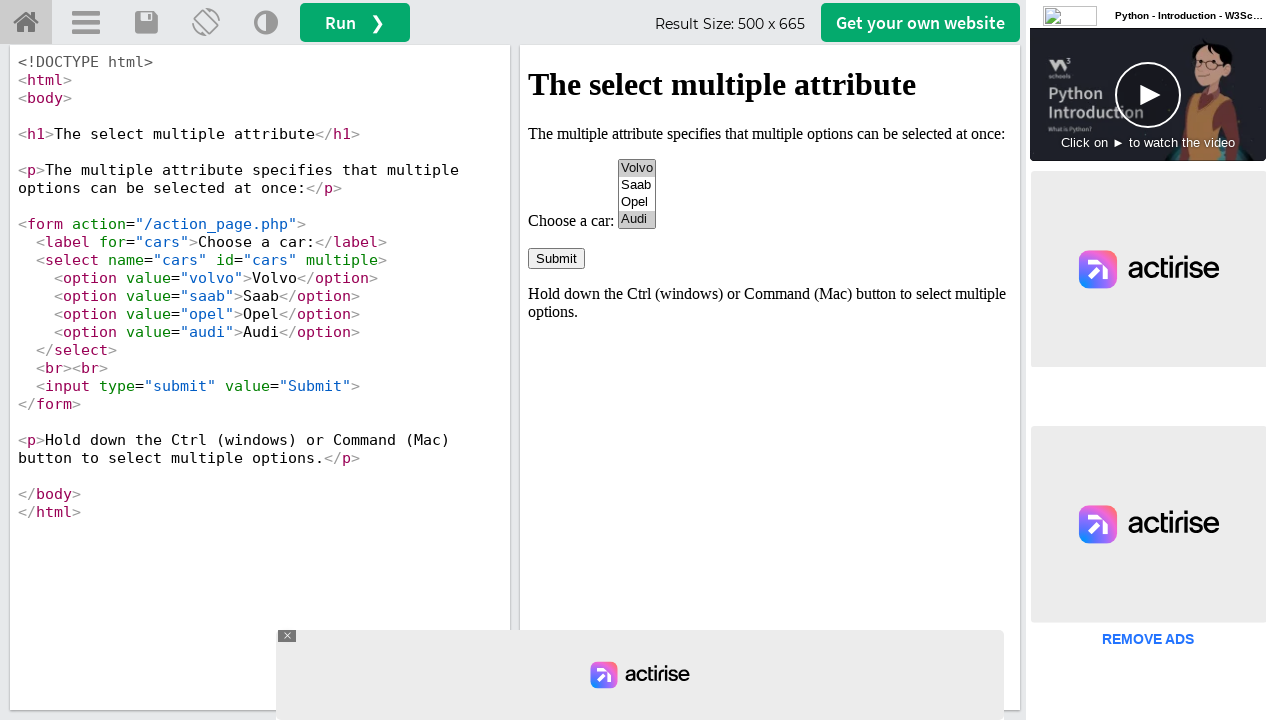

Deselected Audi while keeping Volvo selected
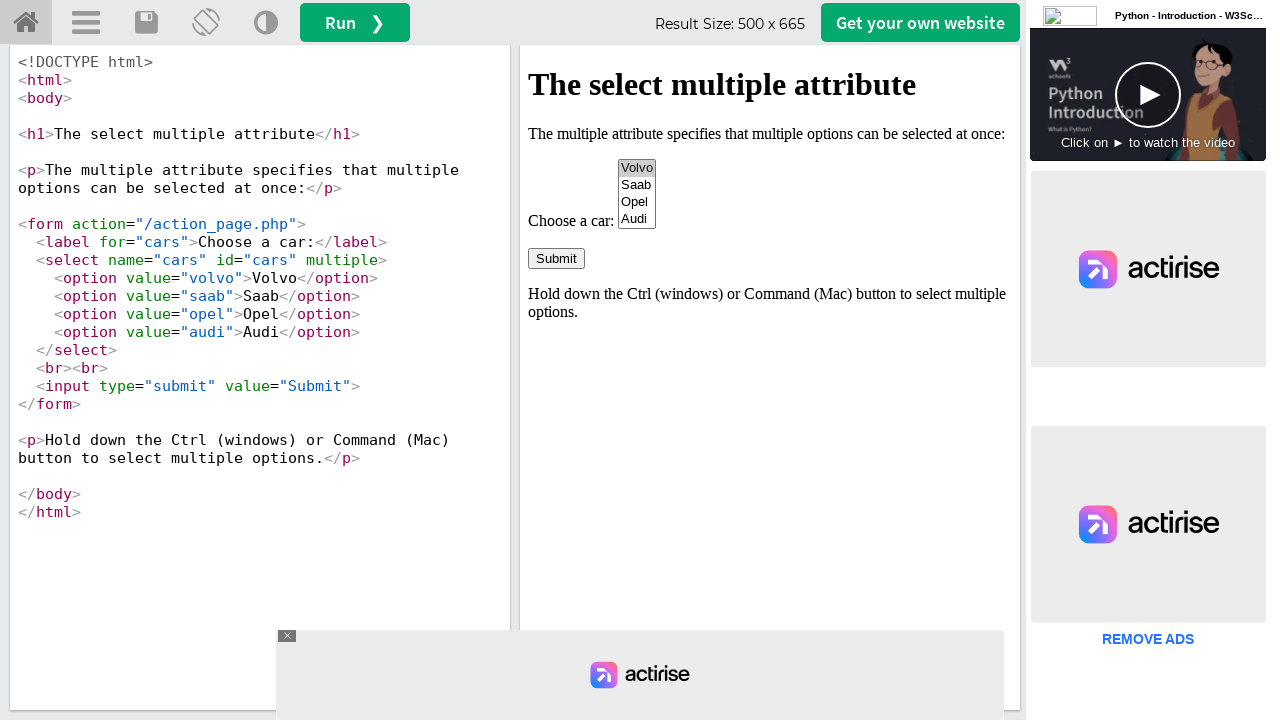

Waited 3 seconds for final selection to register
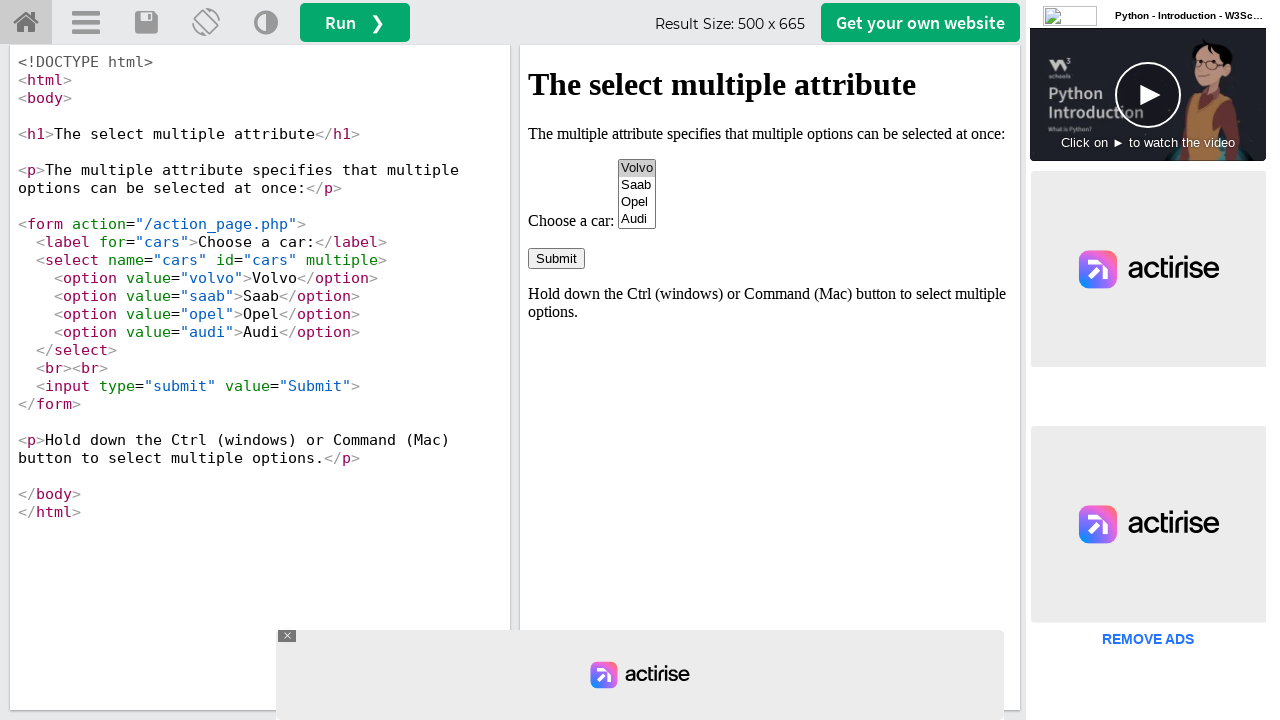

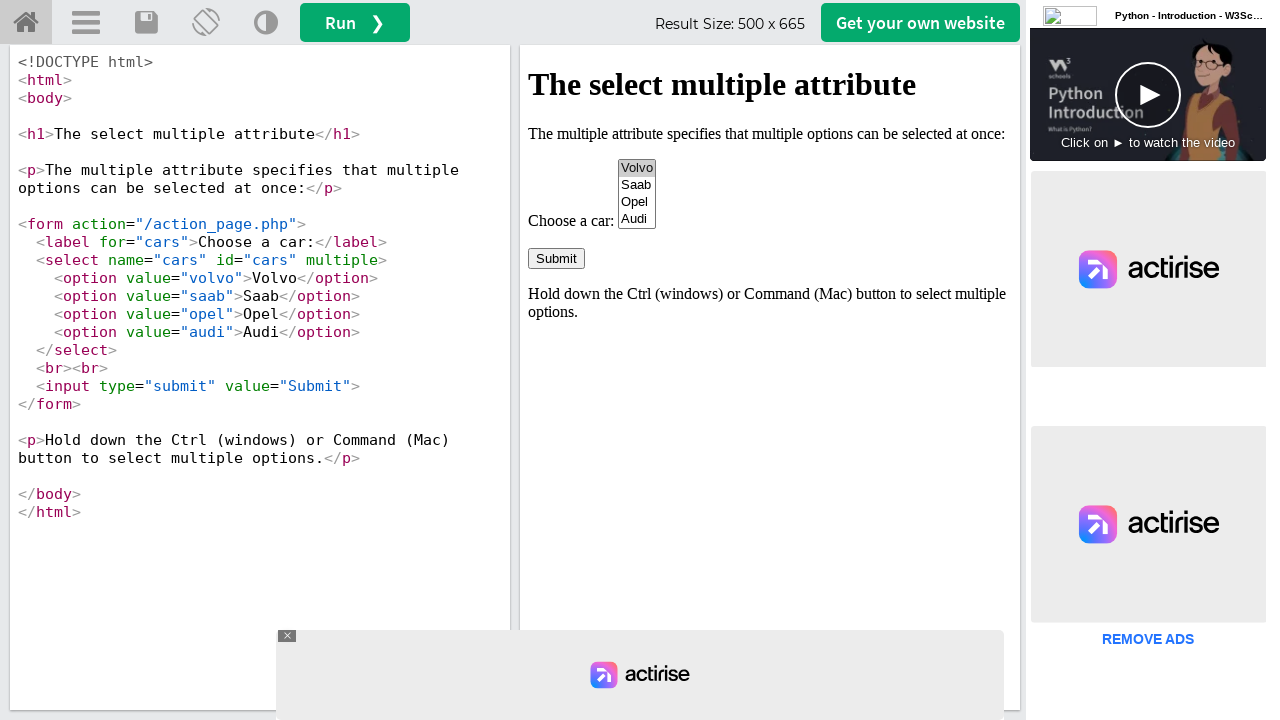